Navigates to Flipkart homepage

Starting URL: https://www.flipkart.com/

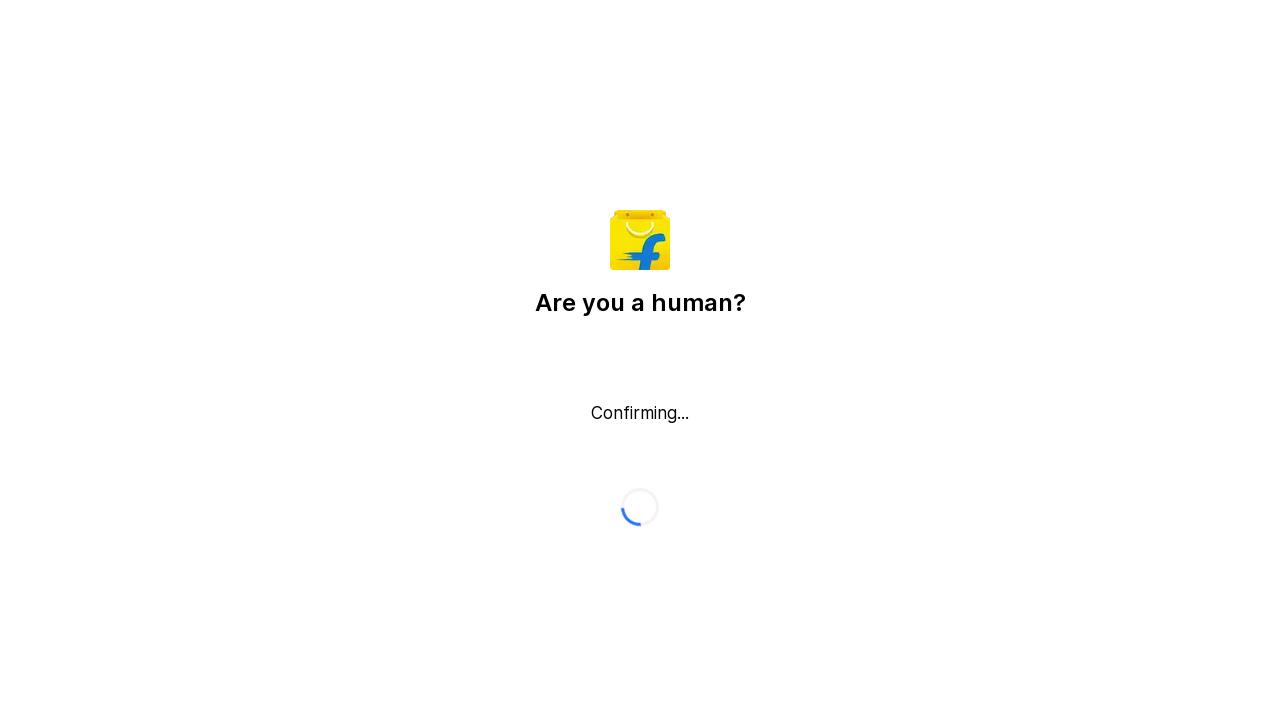

Waited for Flipkart homepage to load completely (networkidle)
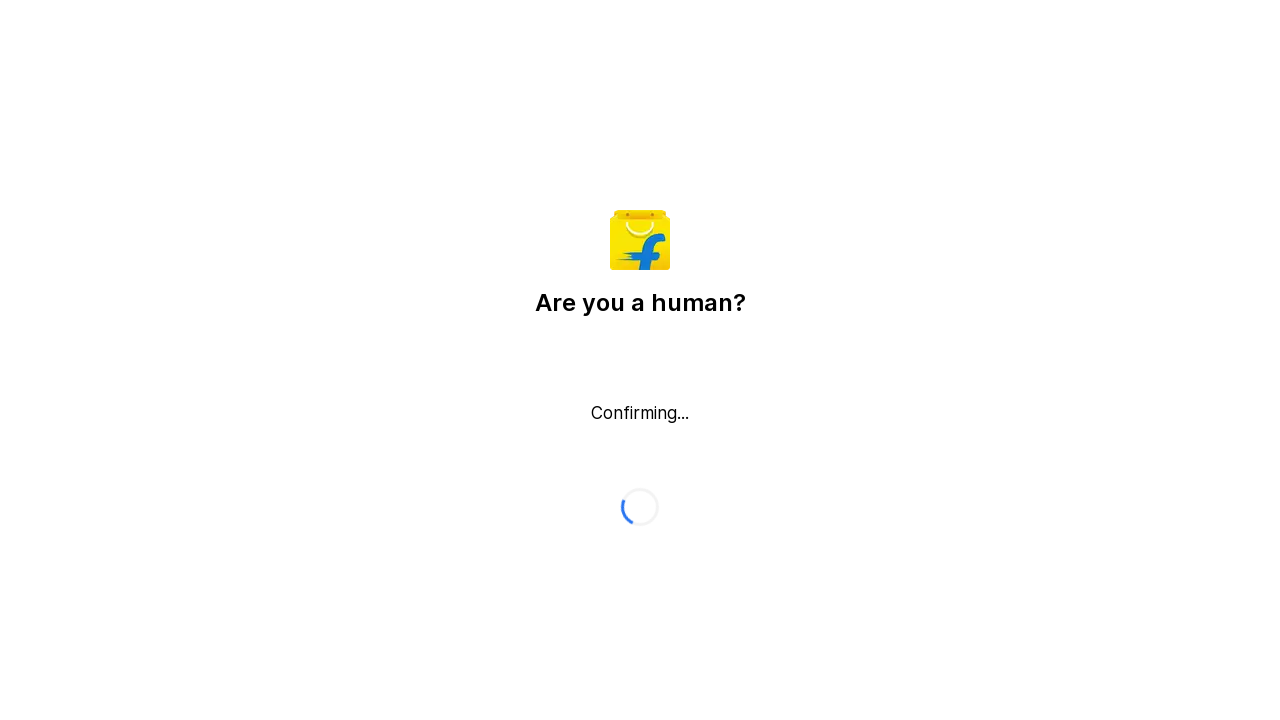

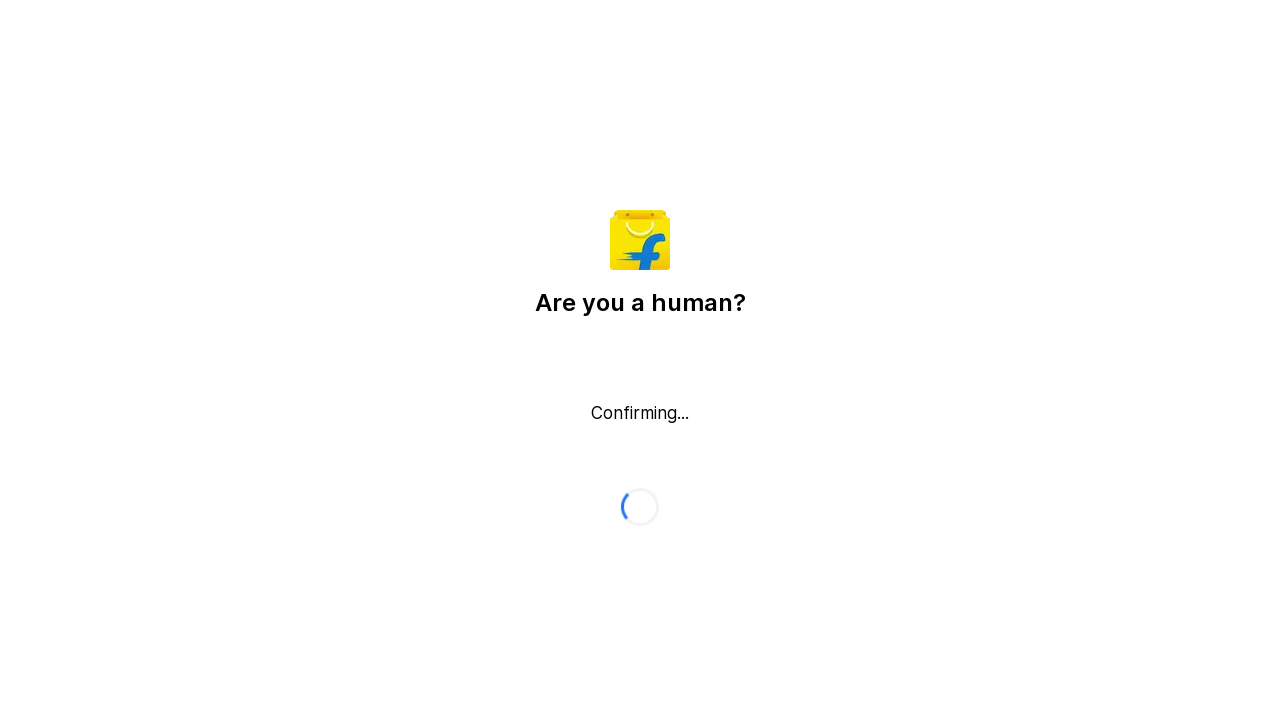